Tests a calculator form by reading two numbers, calculating their sum, and selecting the result from a dropdown menu

Starting URL: http://suninjuly.github.io/selects2.html

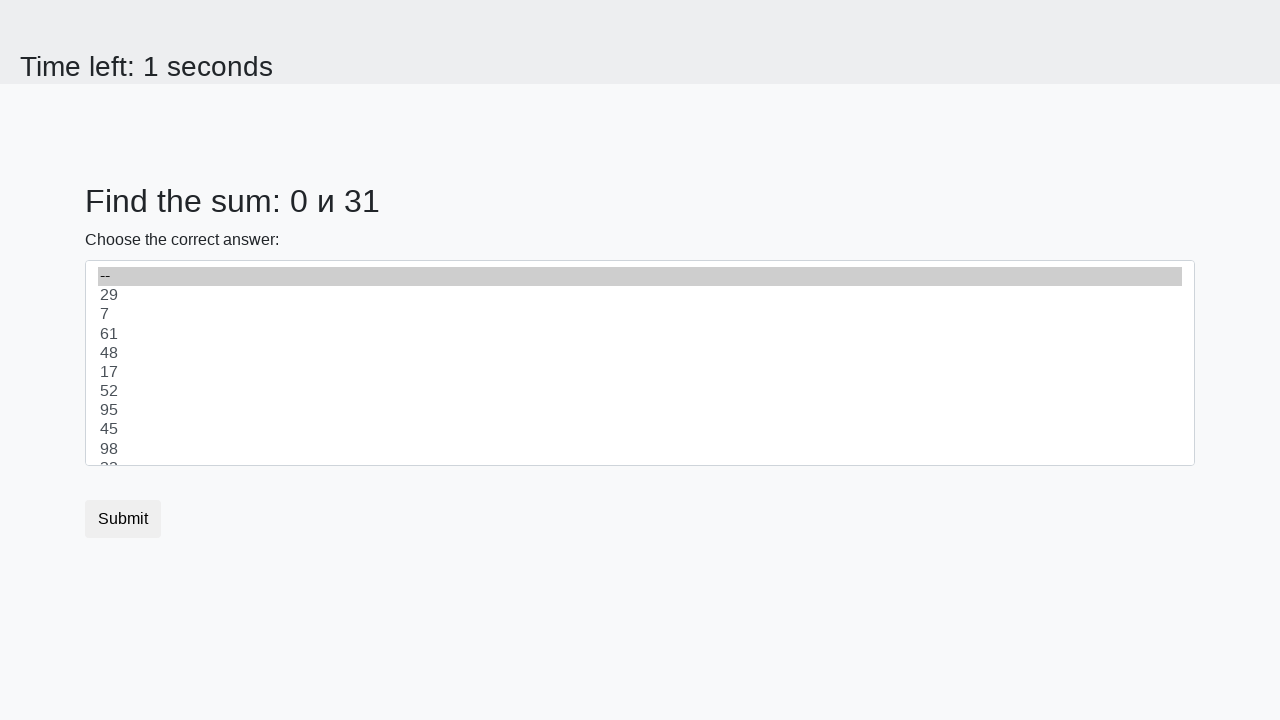

Read first number from #num1 element
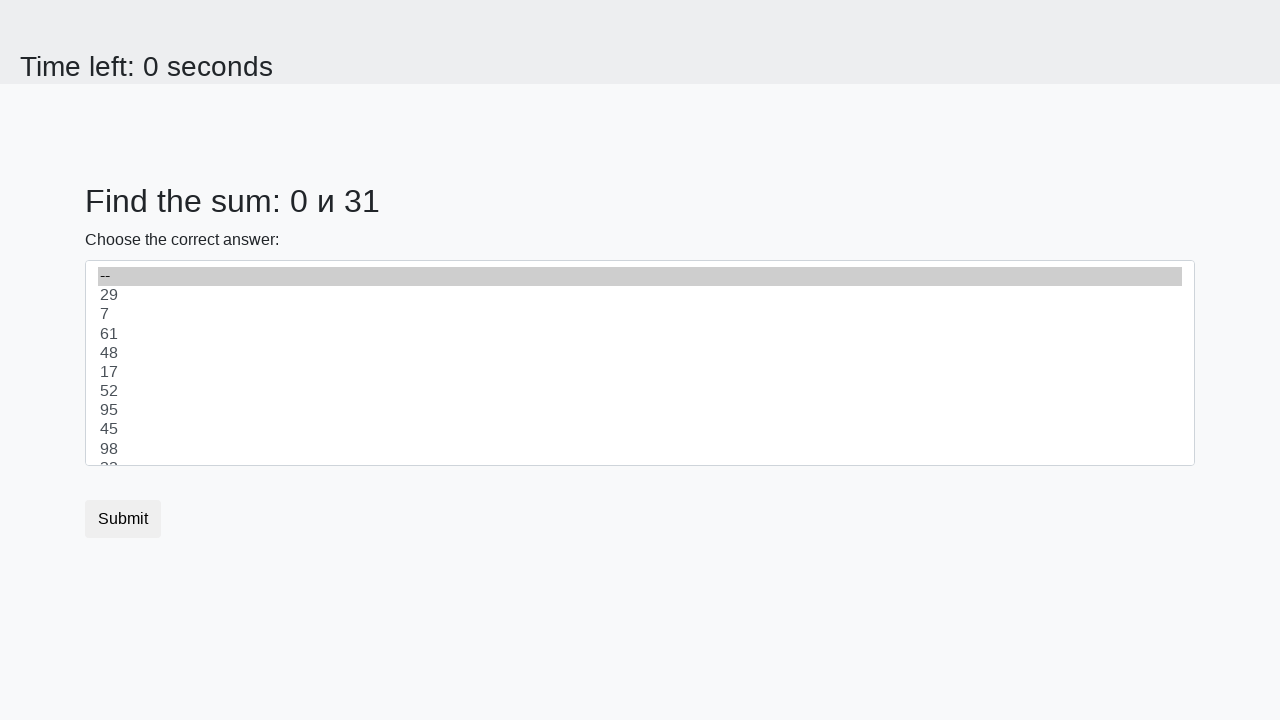

Read second number from #num2 element
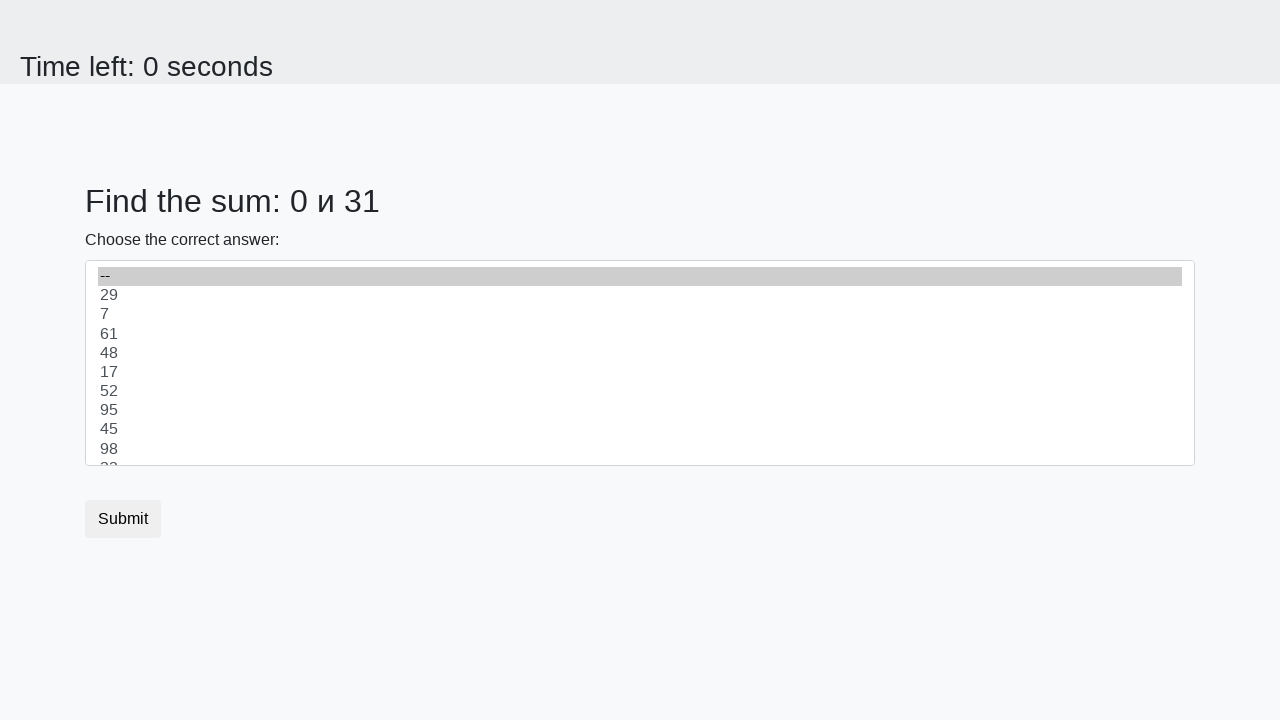

Calculated sum: 0 + 31 = 31
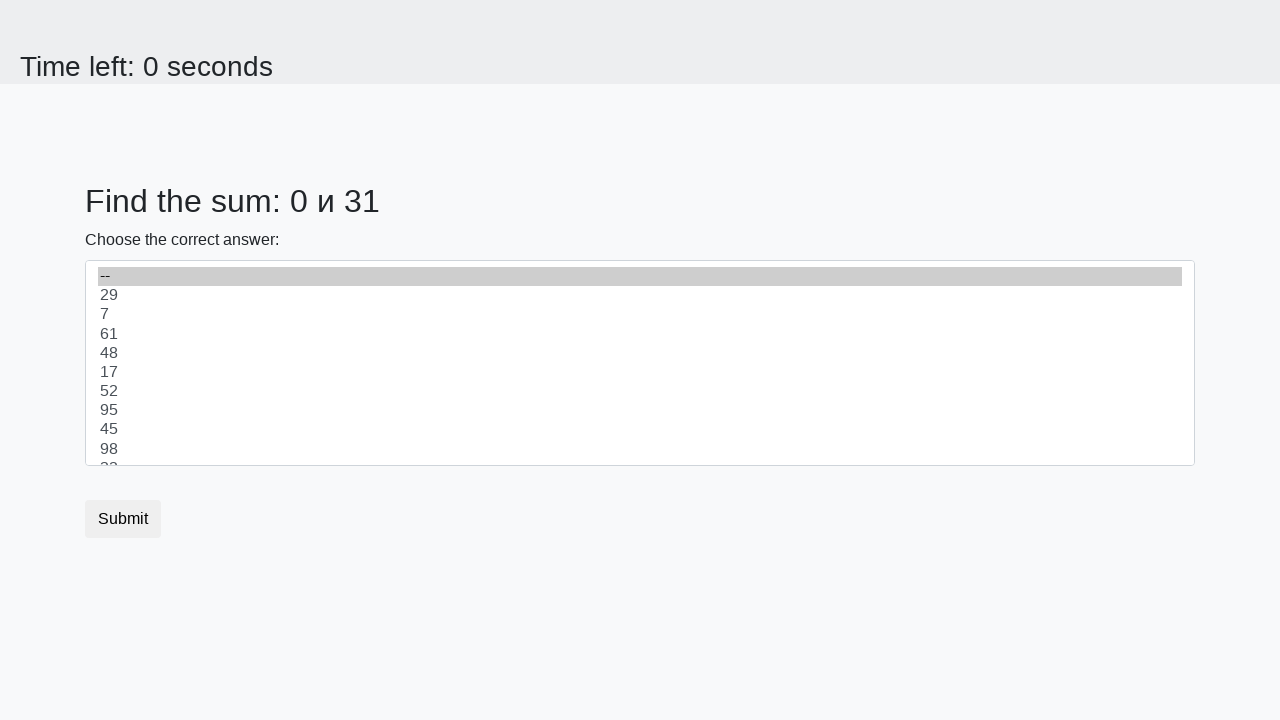

Selected sum value '31' from dropdown on select
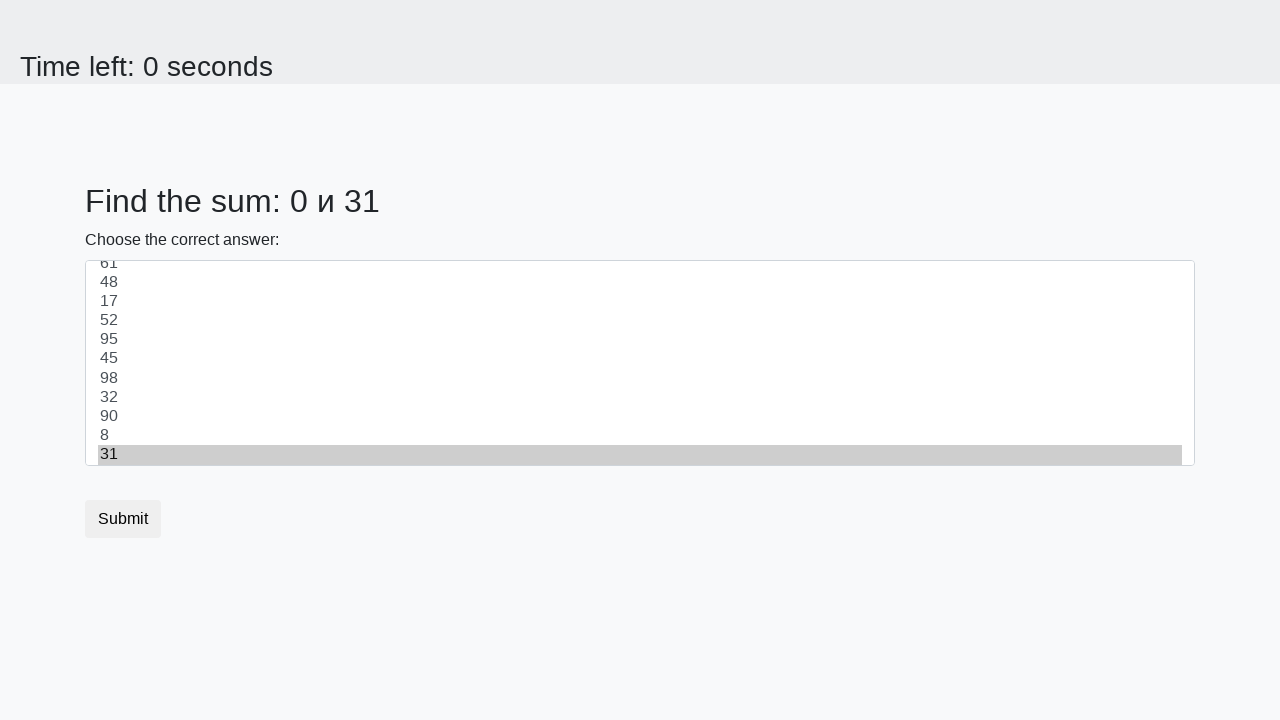

Clicked submit button at (123, 519) on .btn.btn-default
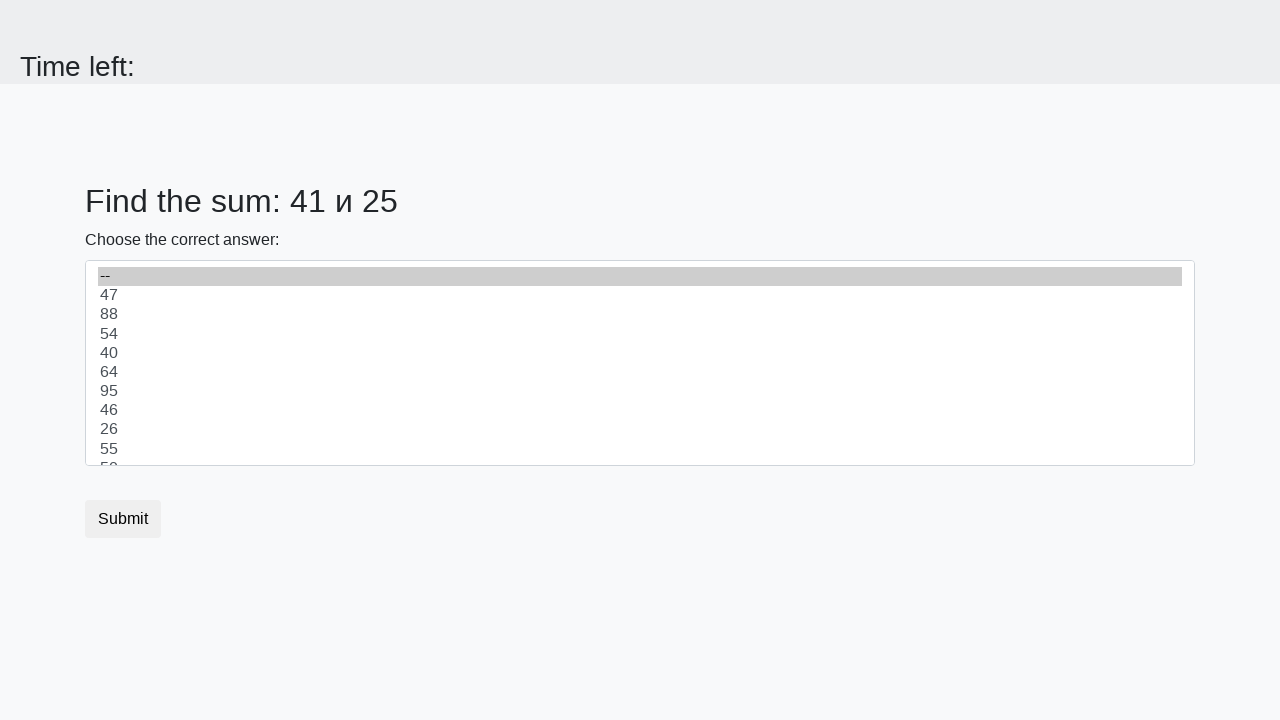

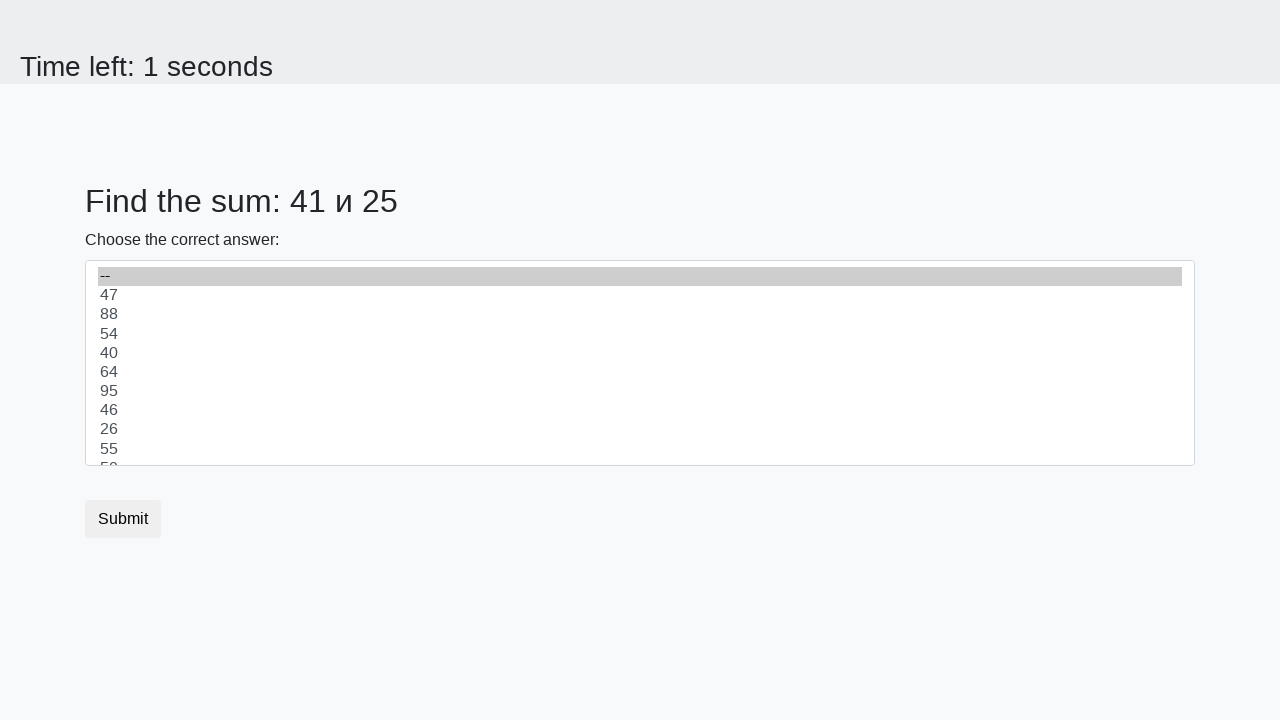